Navigates to Hacker News, verifies that posts are displayed on the page, and clicks the "More" link to navigate to the next page of posts.

Starting URL: https://news.ycombinator.com/

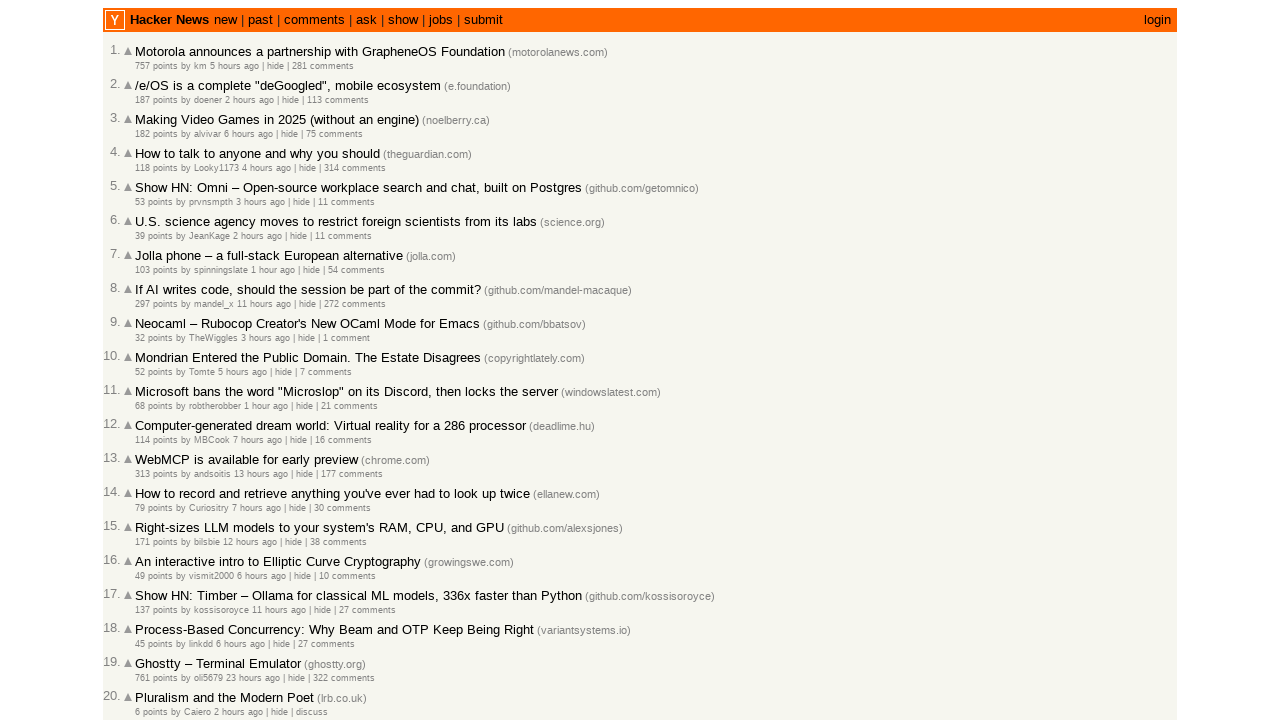

Waited for posts to load on Hacker News
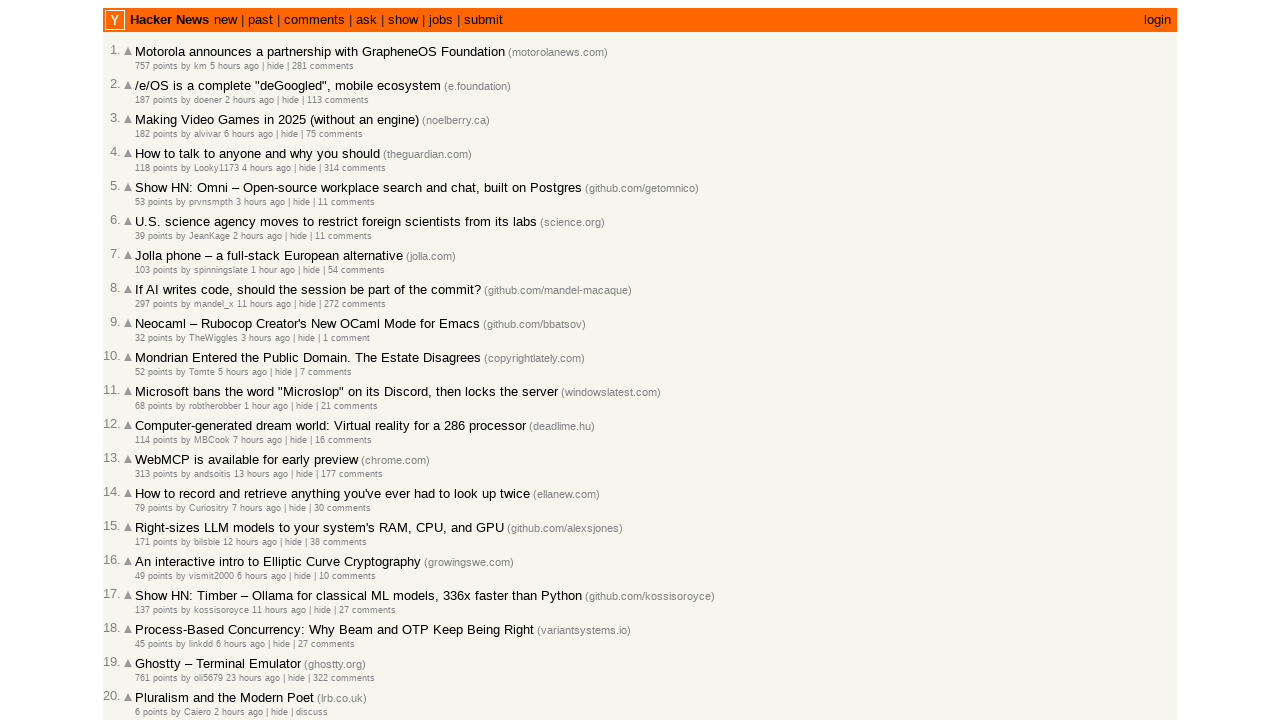

Clicked the 'More' link to navigate to the next page at (149, 616) on .morelink
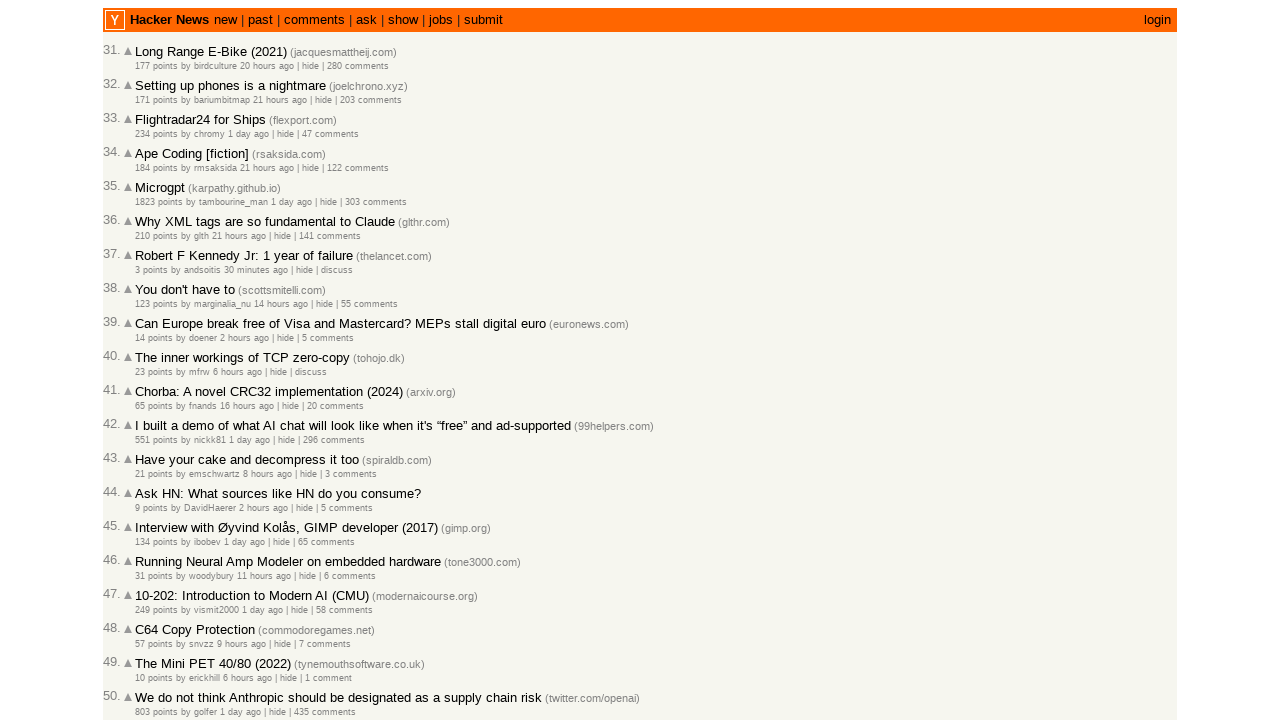

Waited for next page posts to load
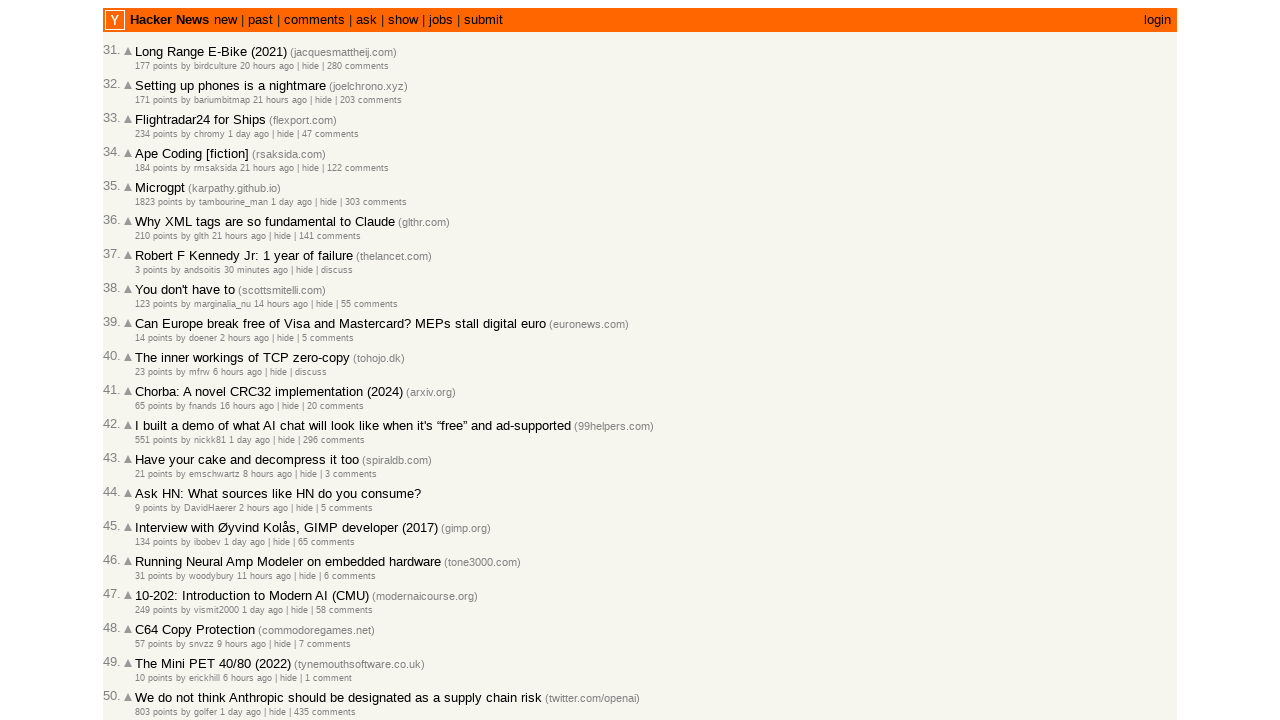

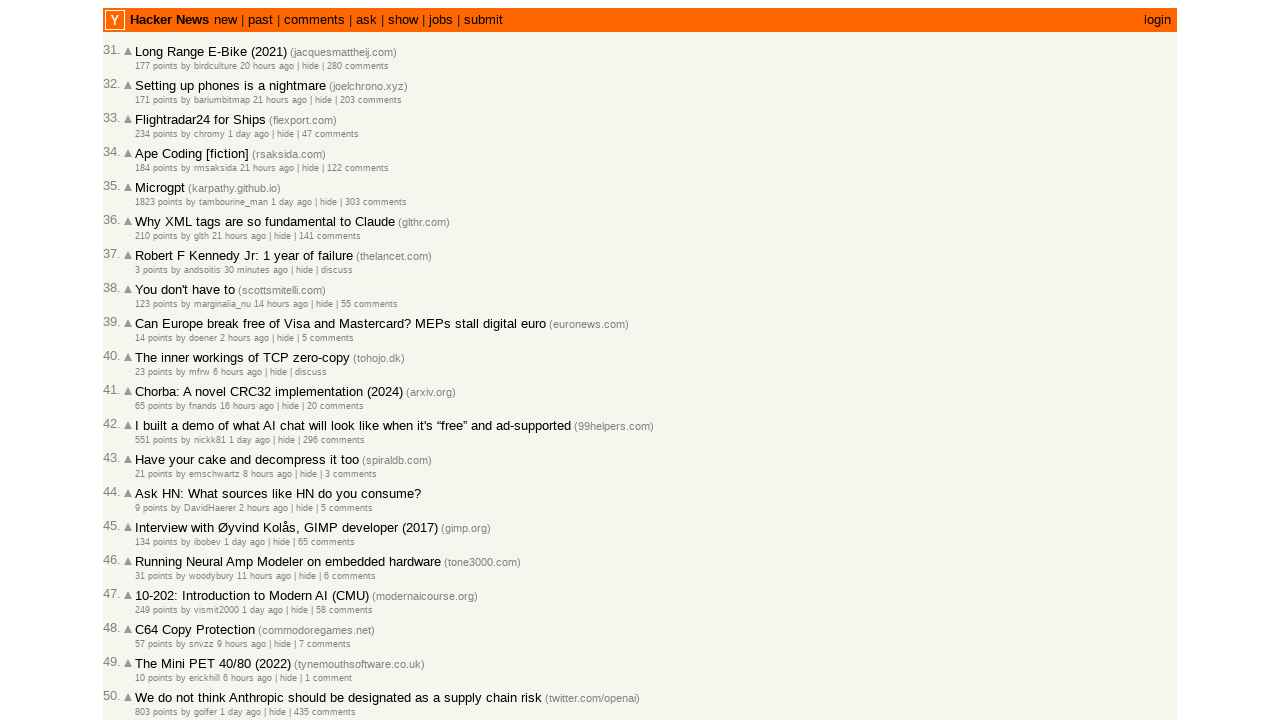